Tests that clicking the Due column header sorts the table data in ascending order by verifying the Due column values are sorted correctly.

Starting URL: http://the-internet.herokuapp.com/tables

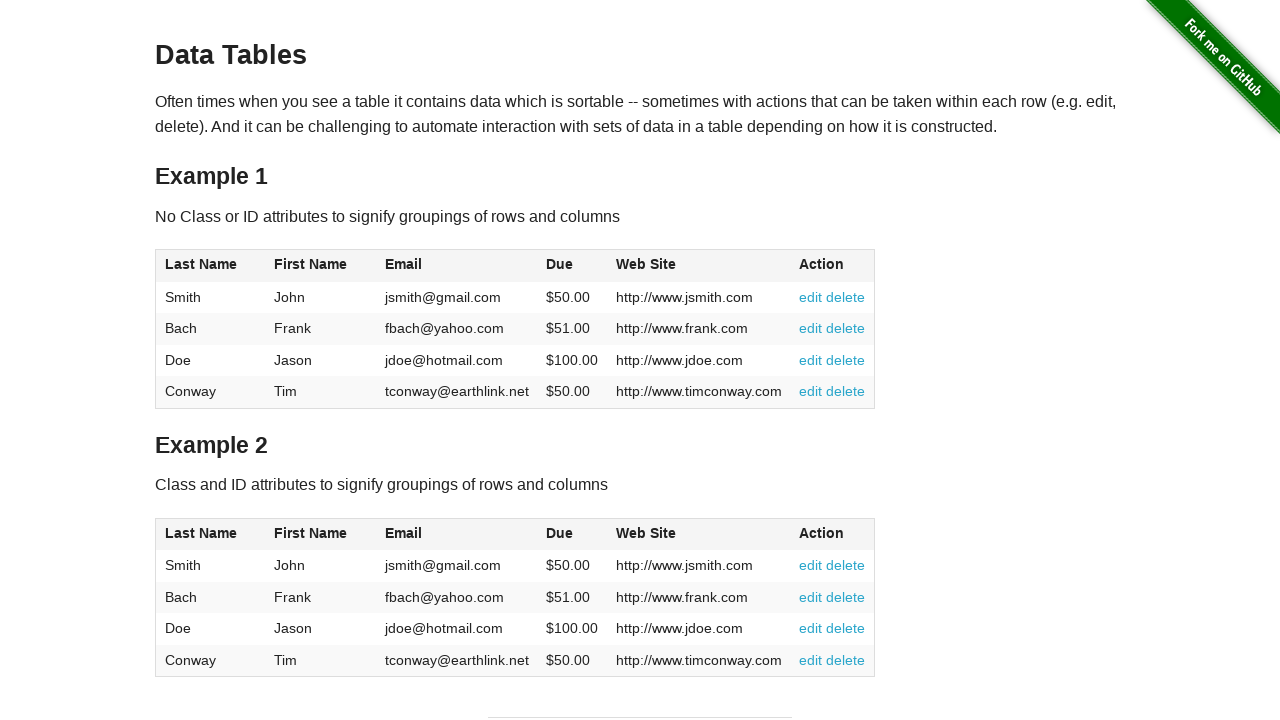

Clicked Due column header to sort ascending at (572, 266) on #table1 thead tr th:nth-of-type(4)
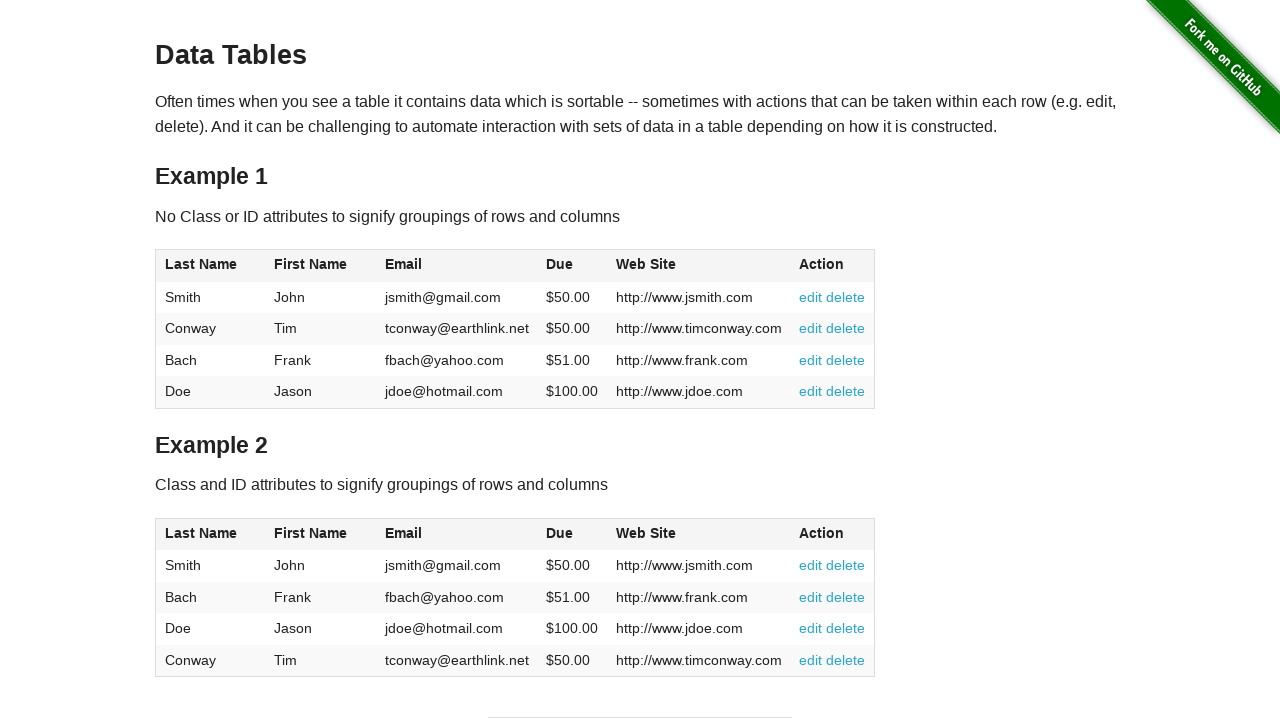

Table data loaded and Due column values are visible
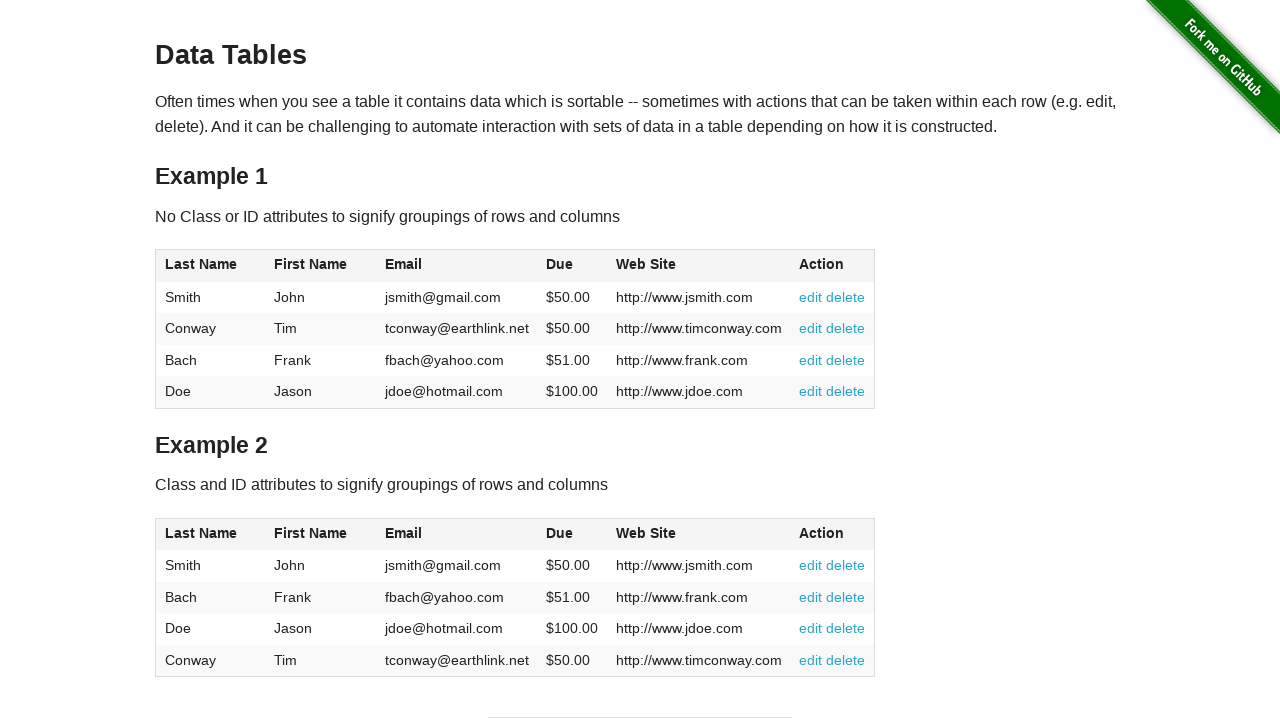

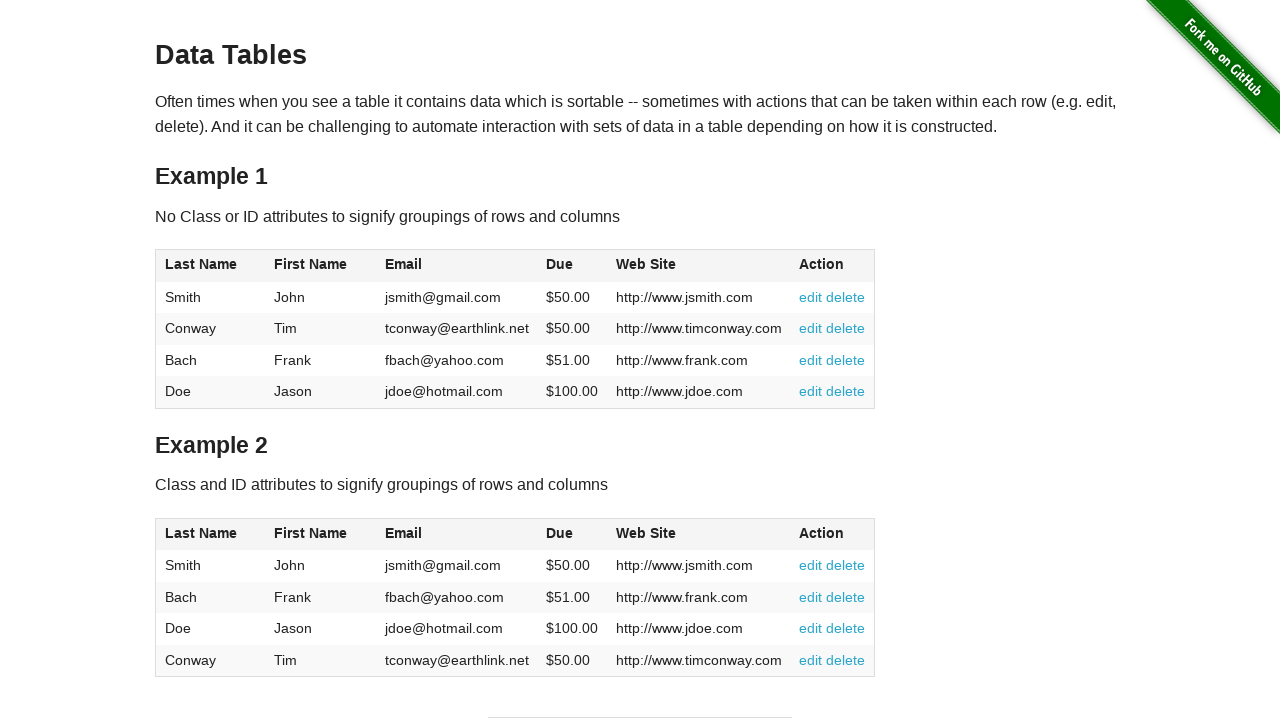